Tests horizontal slider functionality by clicking and dragging the slider element to a new position

Starting URL: https://the-internet.herokuapp.com/horizontal_slider

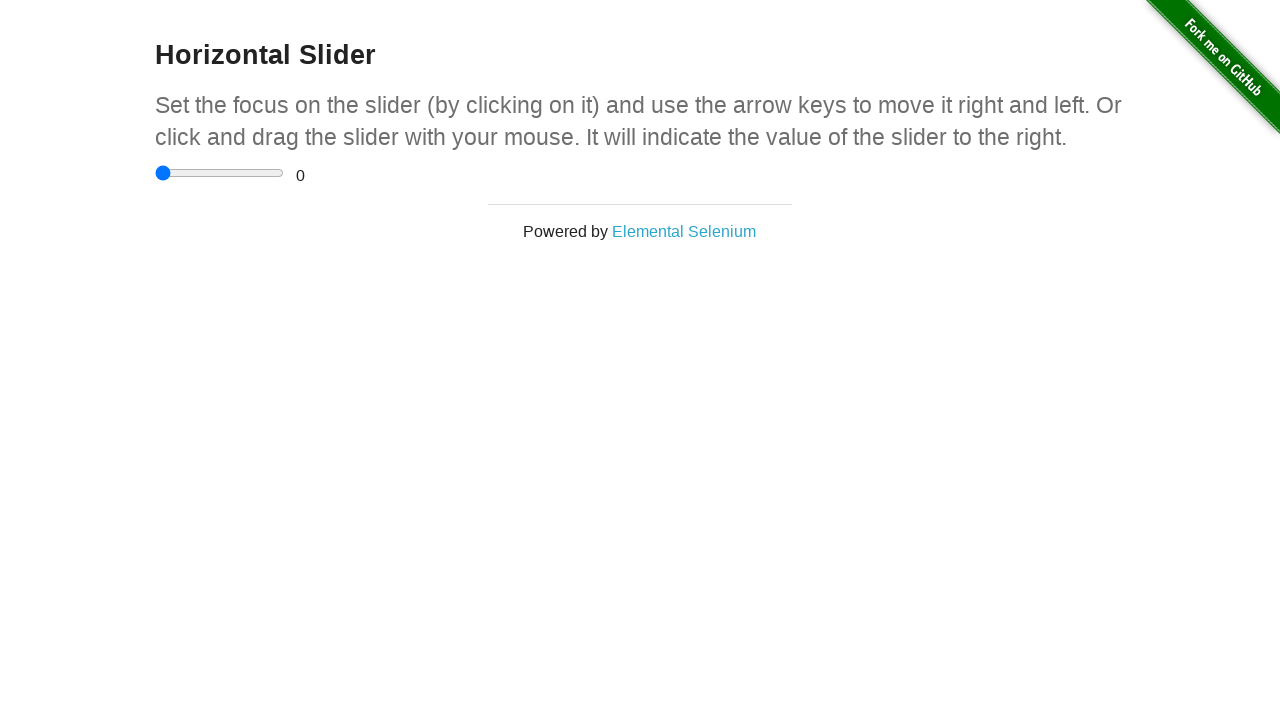

Located horizontal slider element
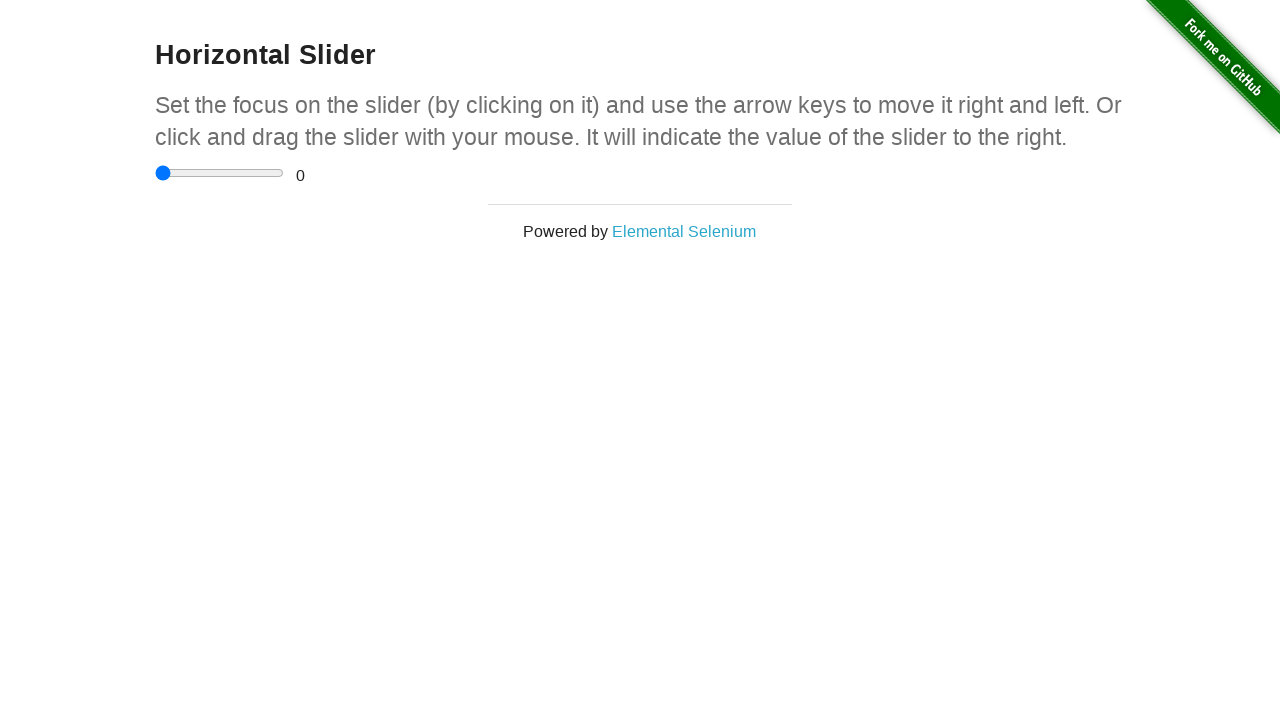

Retrieved bounding box of slider element
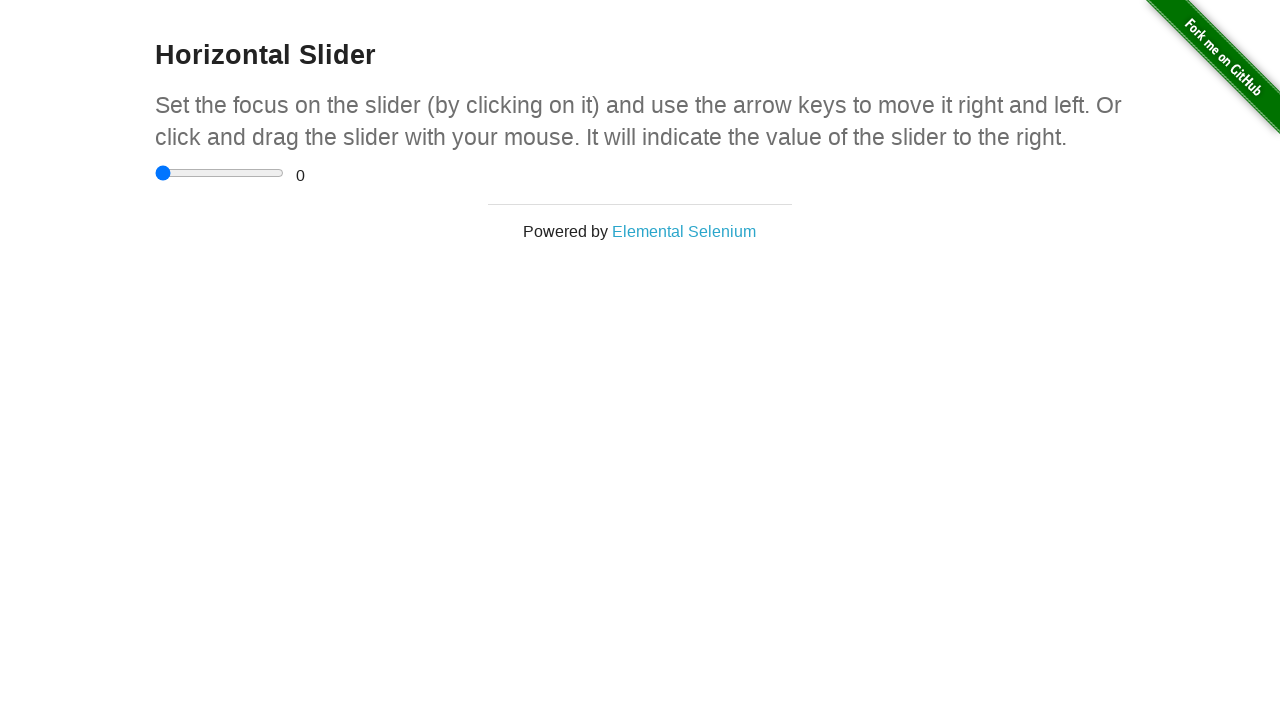

Moved mouse to center of slider at (220, 173)
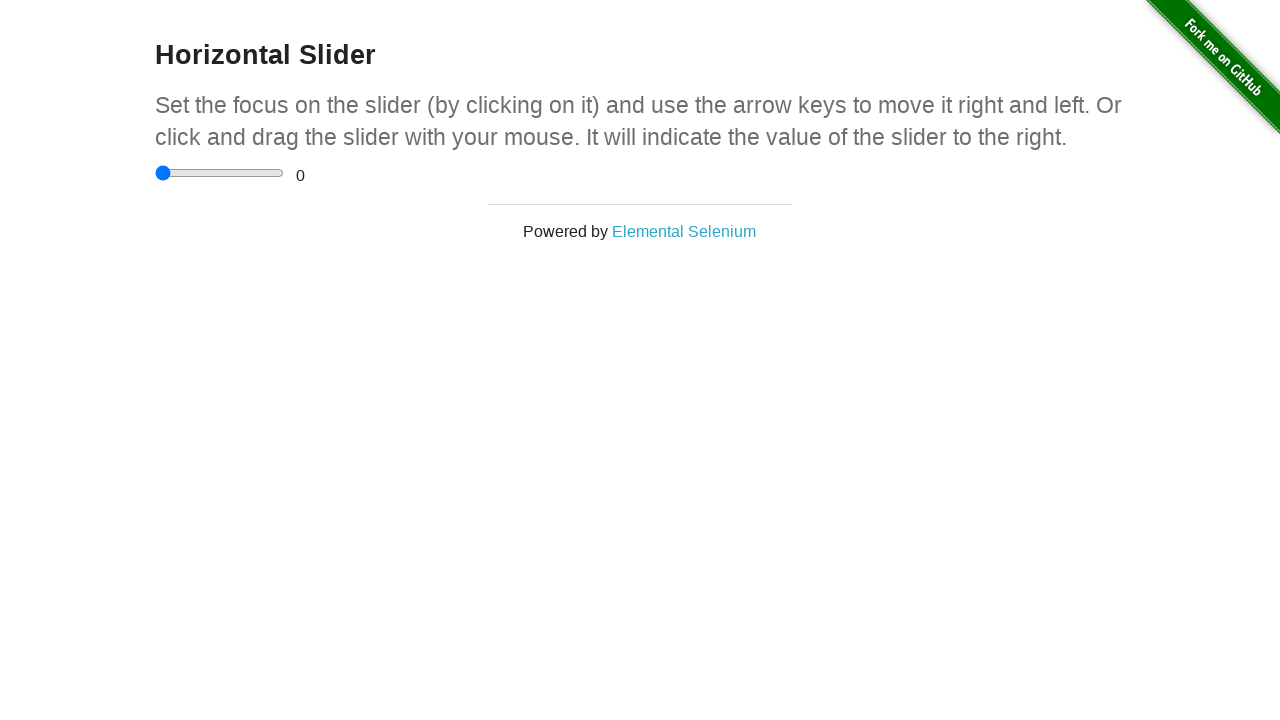

Pressed mouse button down on slider at (220, 173)
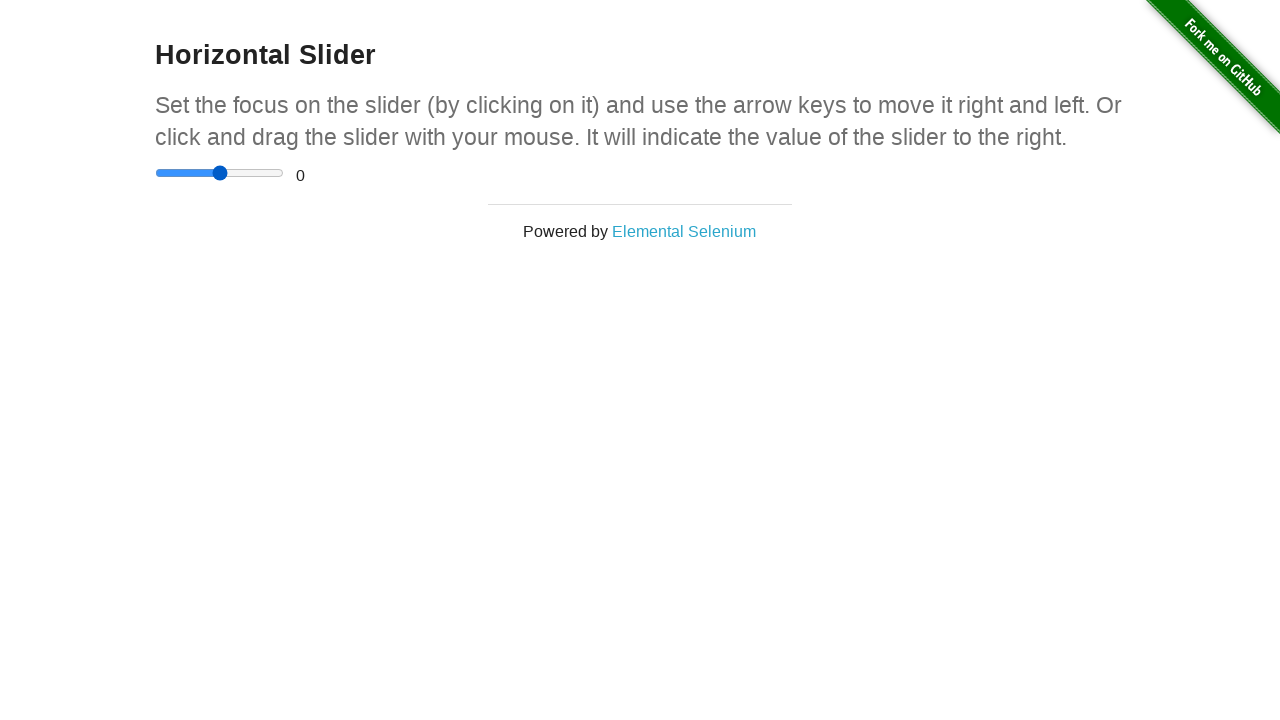

Dragged slider 50 pixels to the right at (270, 173)
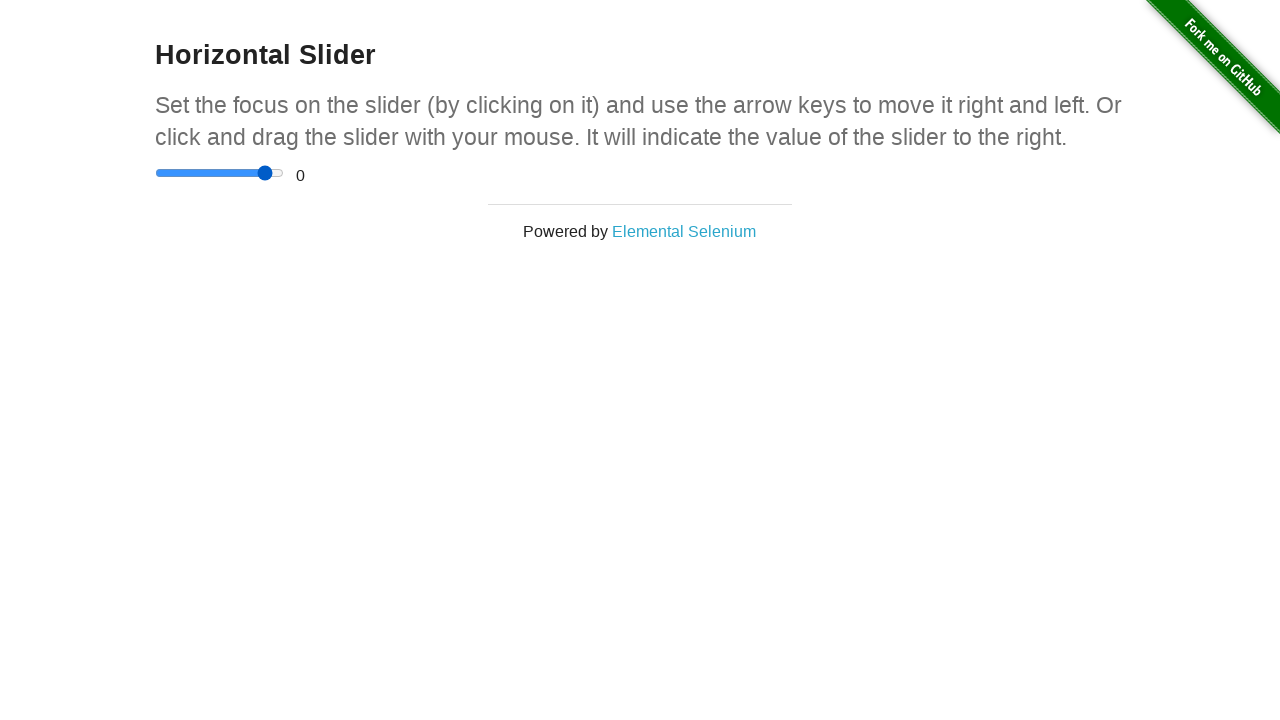

Released mouse button, slider drag completed at (270, 173)
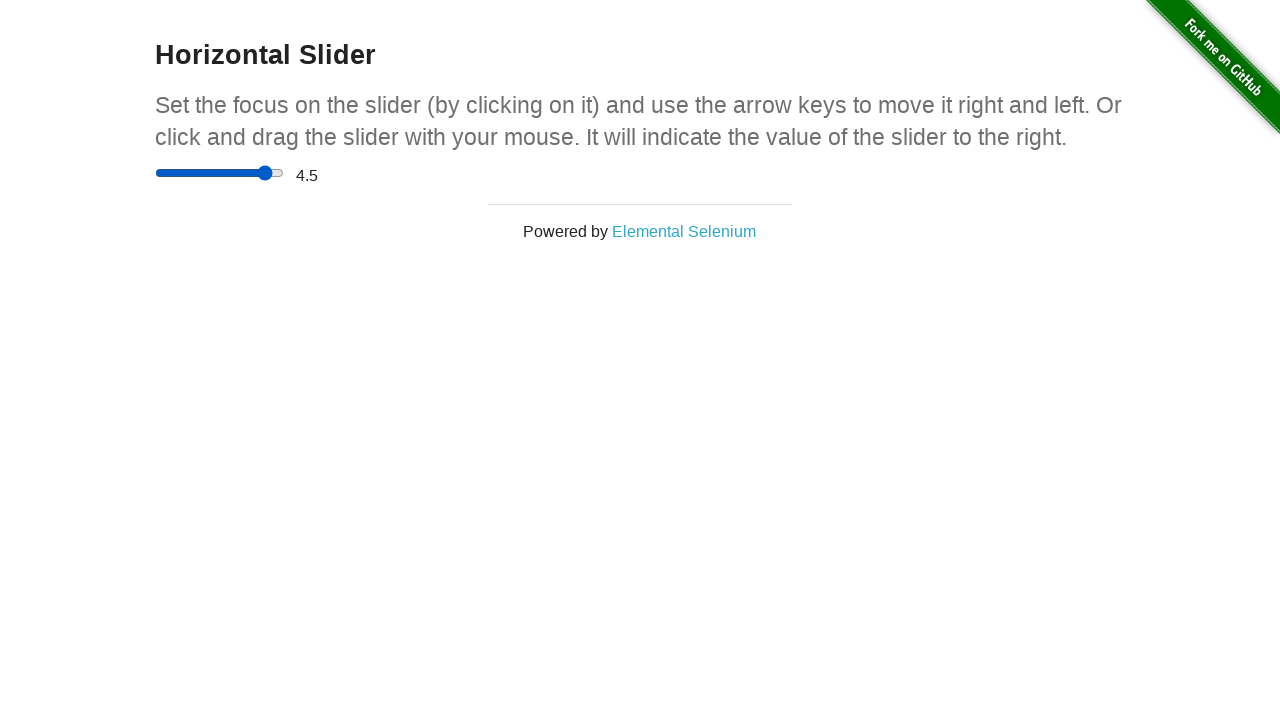

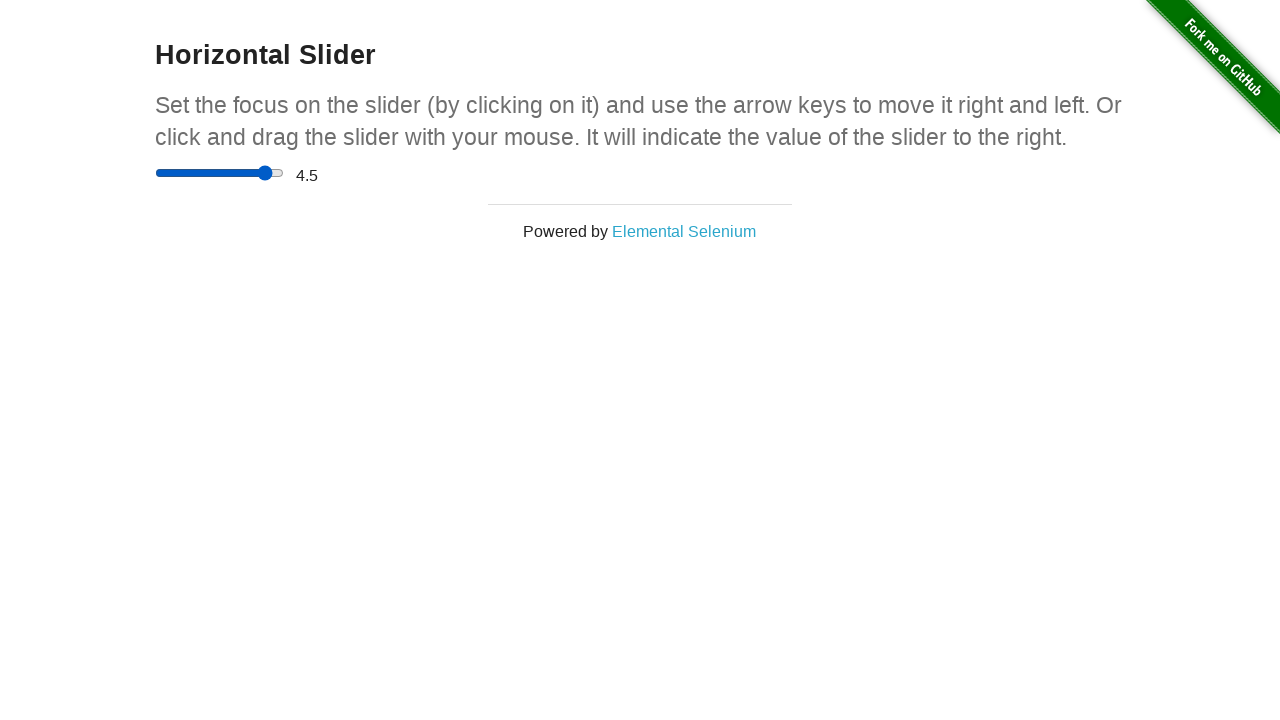